Navigates to the Ajio shopping website homepage and waits for the page to load

Starting URL: https://www.ajio.com/

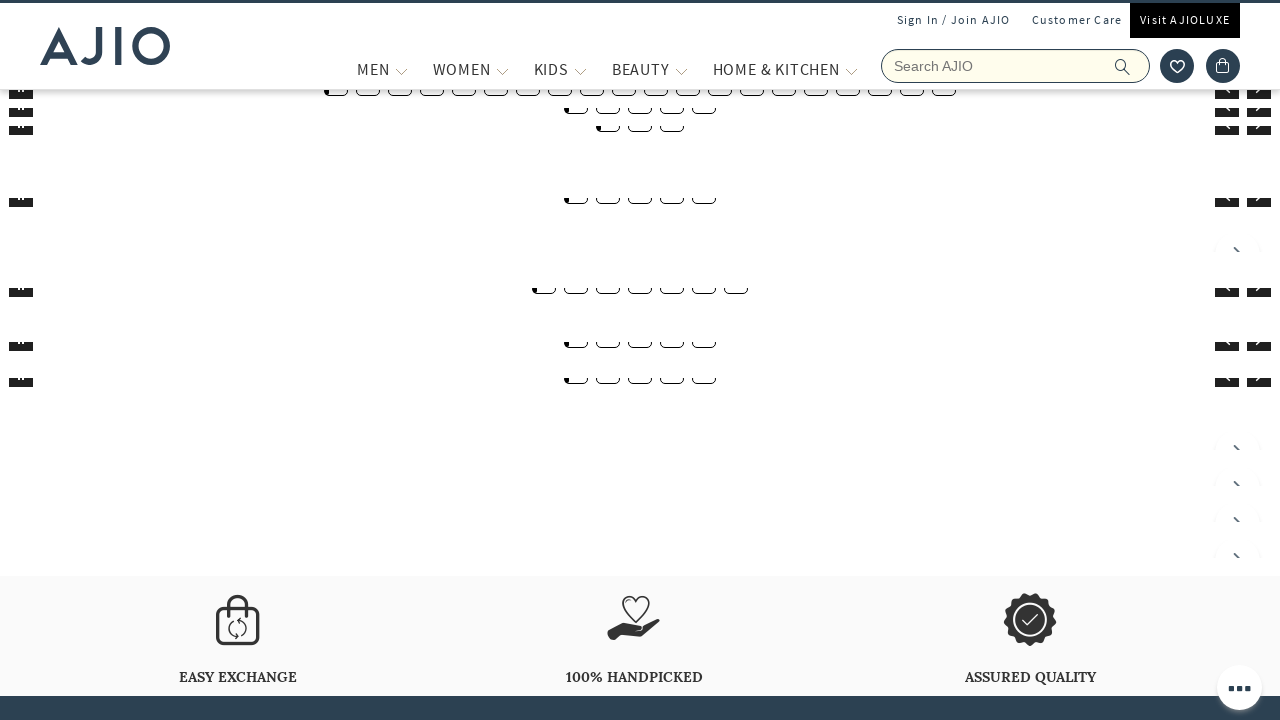

Navigated to Ajio shopping website homepage
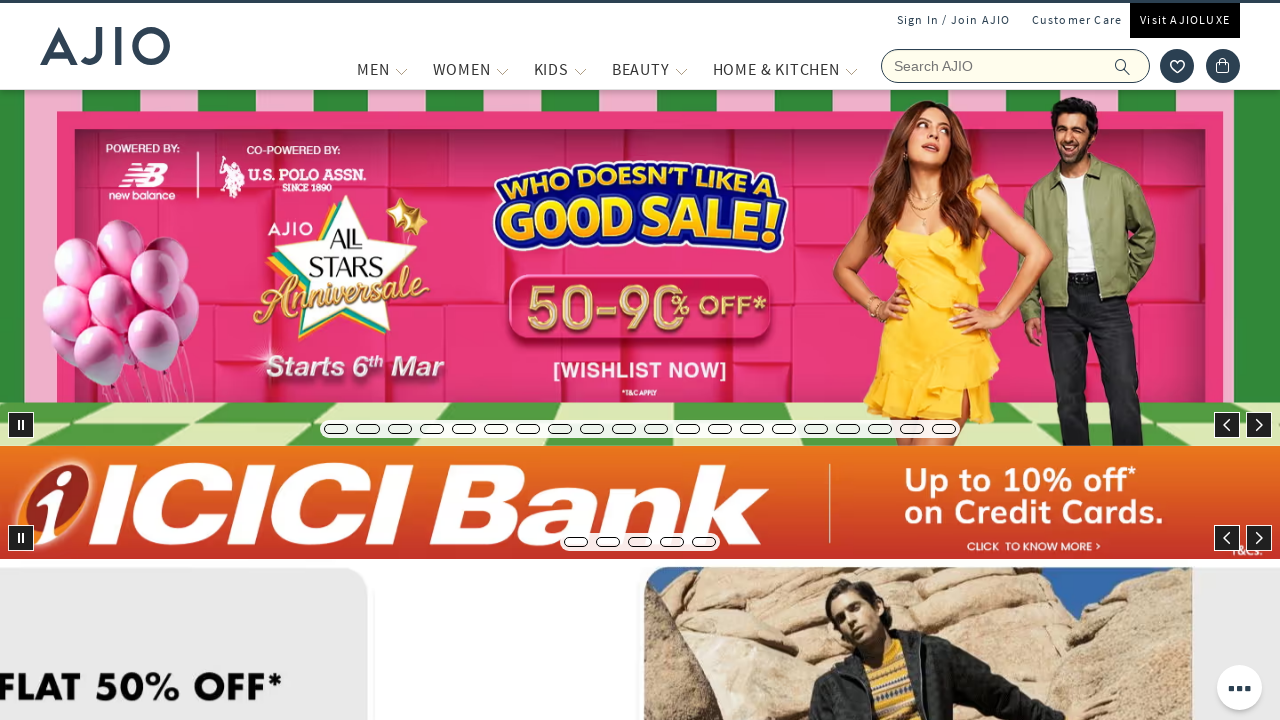

Page fully loaded - network idle state reached
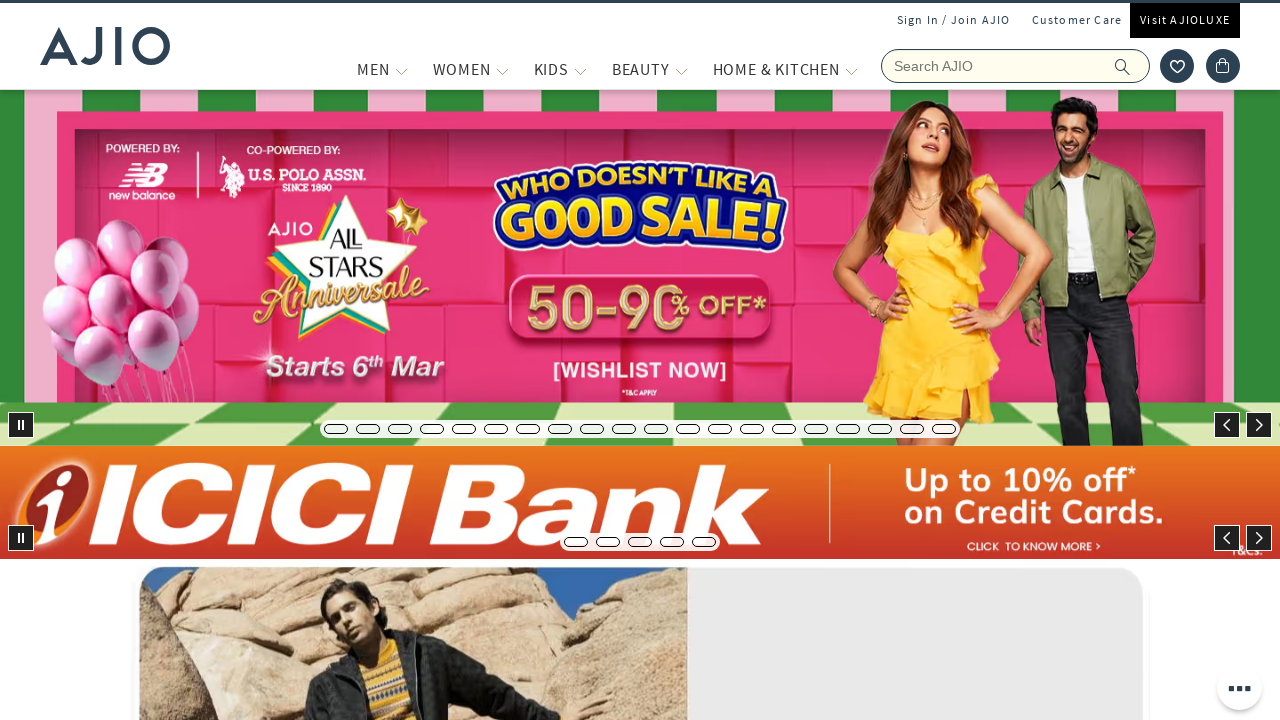

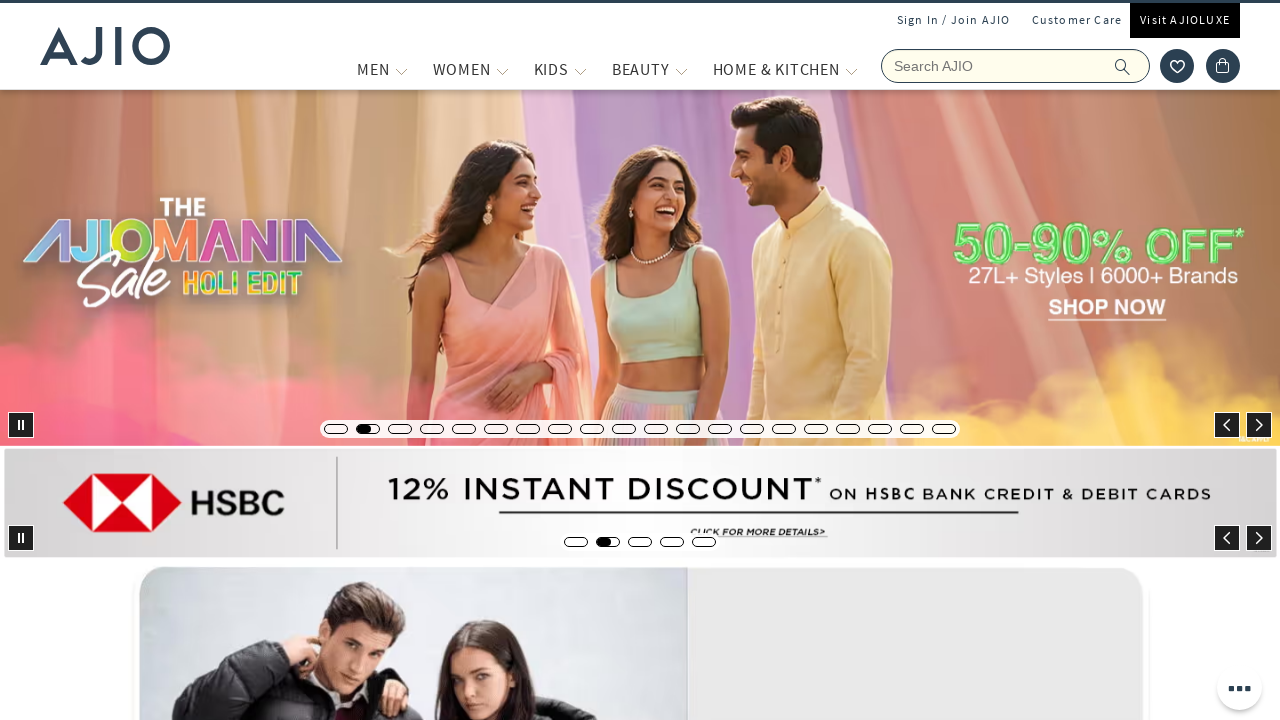